Tests double-click functionality on W3Schools demo page by entering text in first field, double-clicking a button to copy text, and verifying the text is copied to second field

Starting URL: https://www.w3schools.com/tags/tryit.asp?filename=tryhtml5_ev_ondblclick3

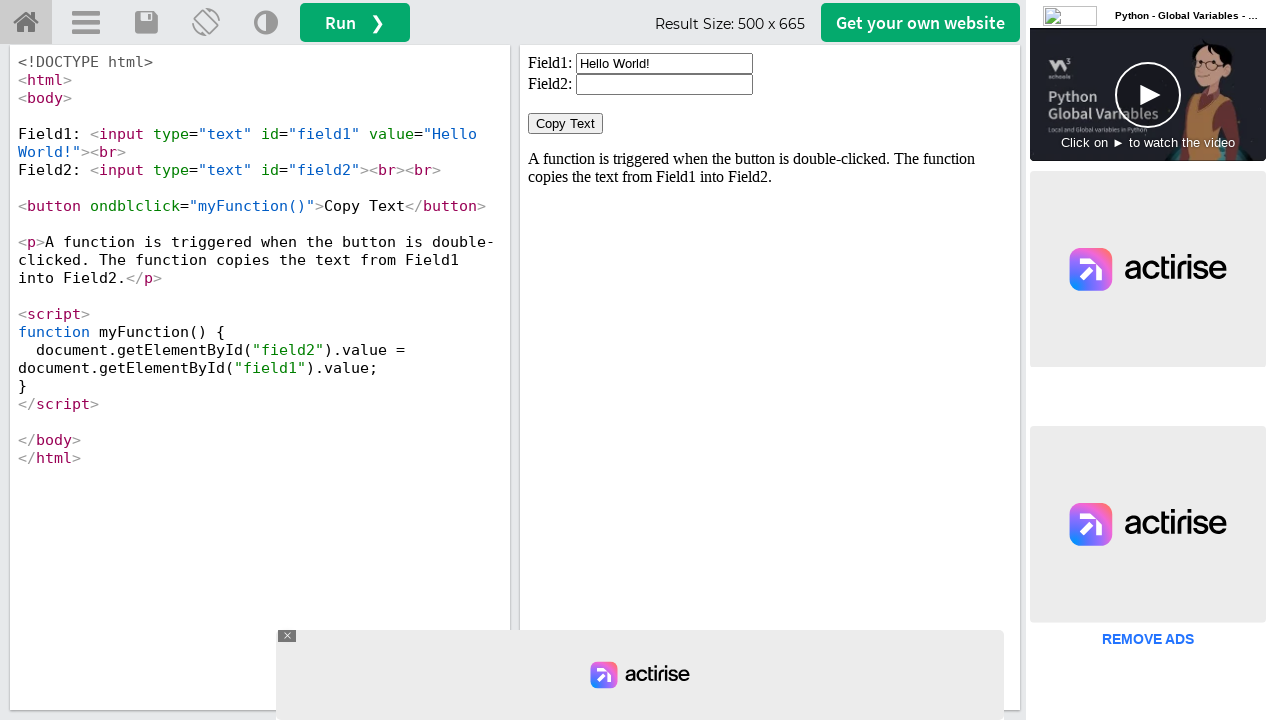

Located iframe with demo content
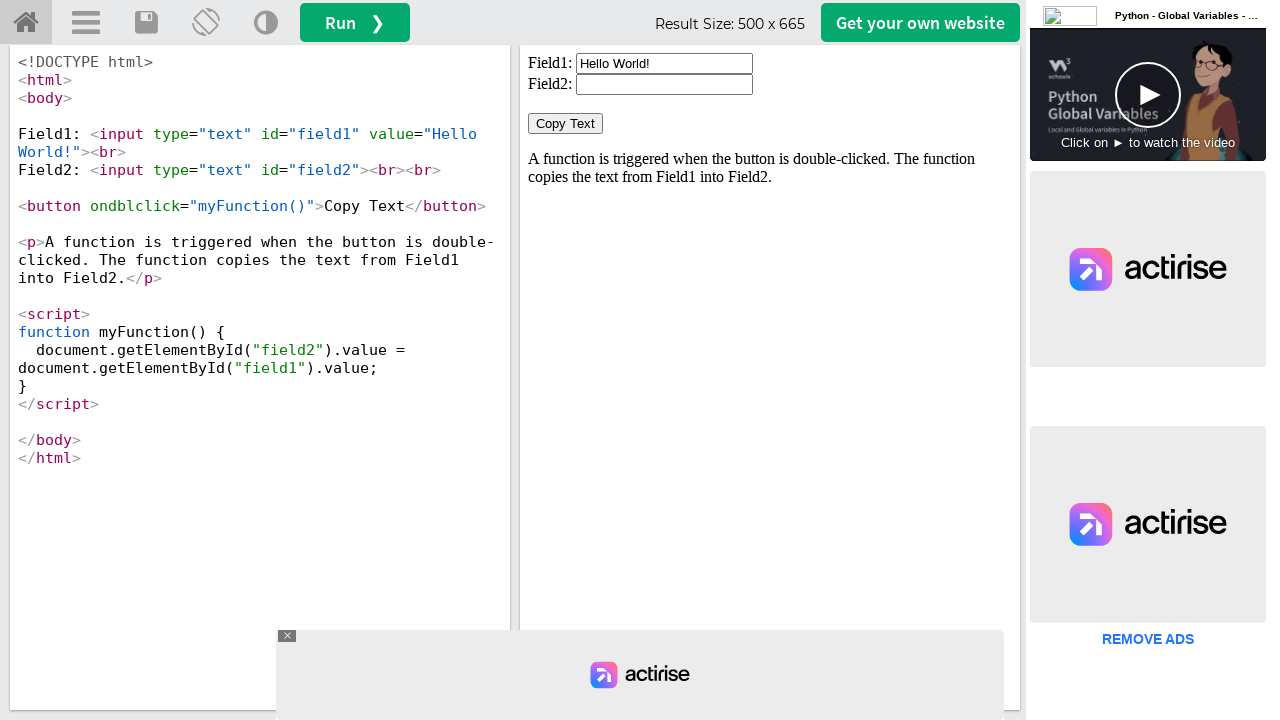

Cleared the first input field on iframe#iframeResult >> nth=0 >> internal:control=enter-frame >> xpath=//input[@i
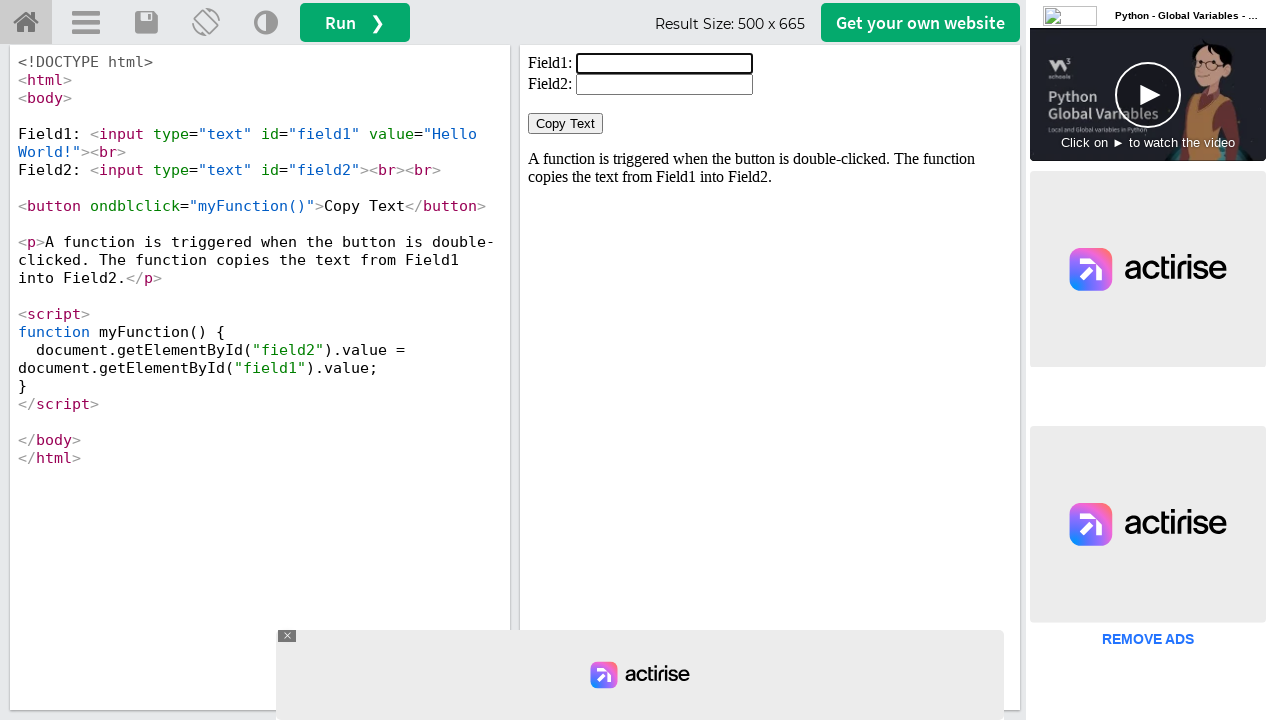

Filled first input field with 'Welcome' on iframe#iframeResult >> nth=0 >> internal:control=enter-frame >> xpath=//input[@i
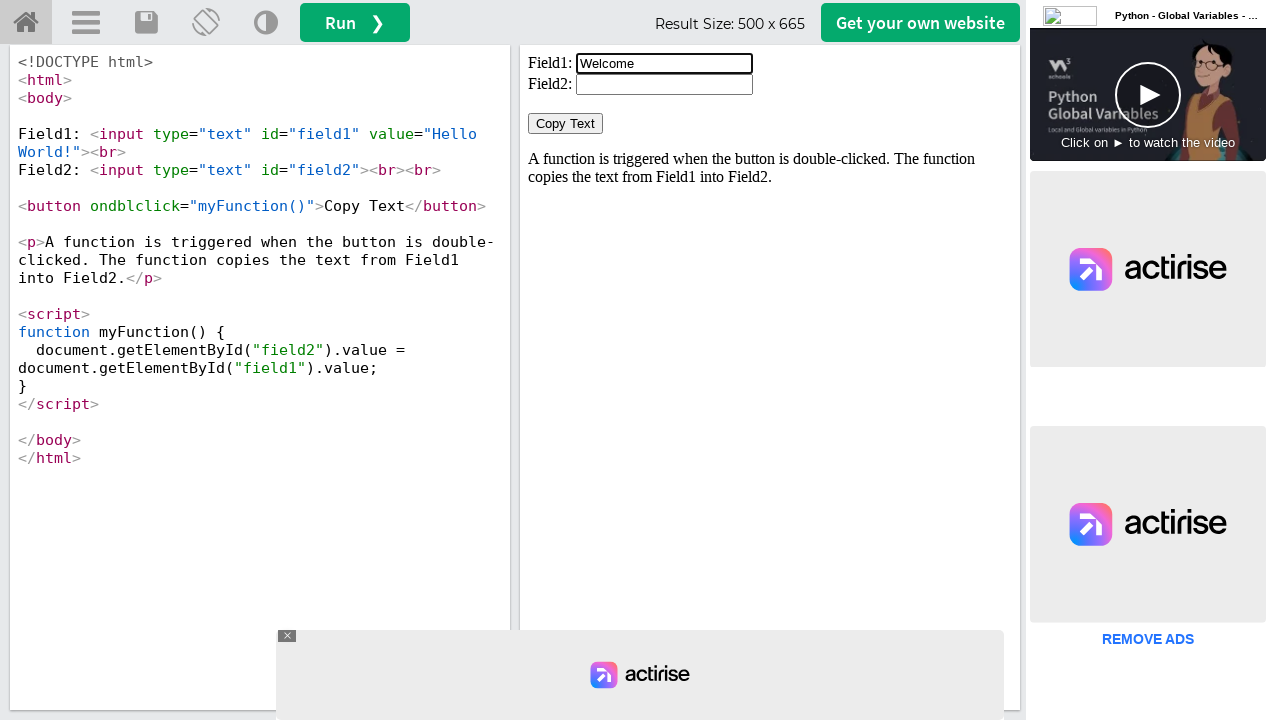

Double-clicked the 'Copy Text' button at (566, 124) on iframe#iframeResult >> nth=0 >> internal:control=enter-frame >> xpath=//button[n
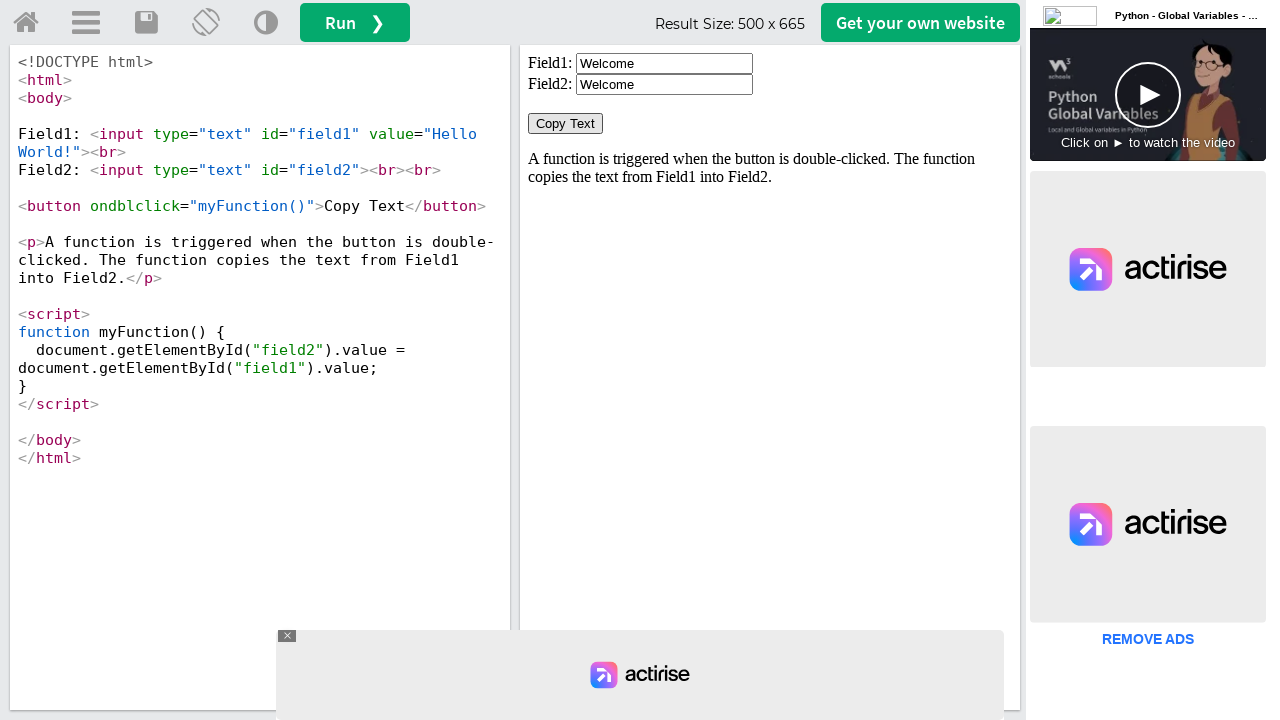

Retrieved text from second input field
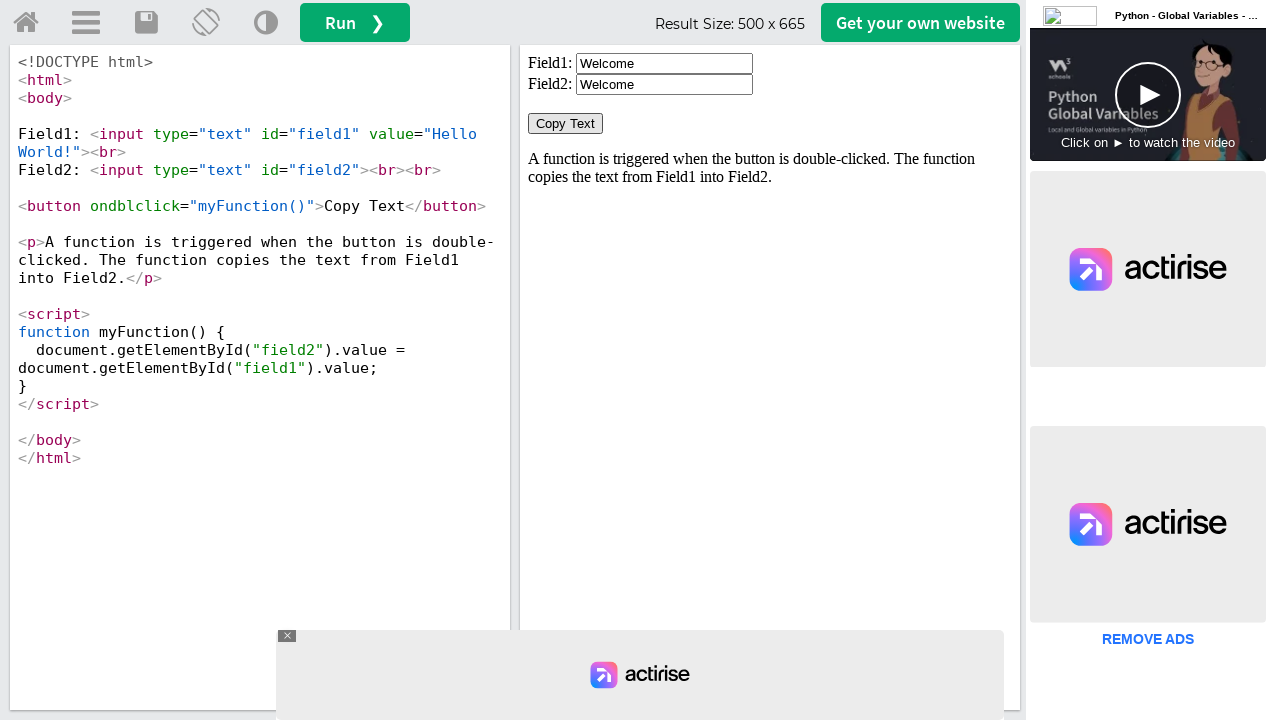

Verified that text 'Welcome' was successfully copied to second field
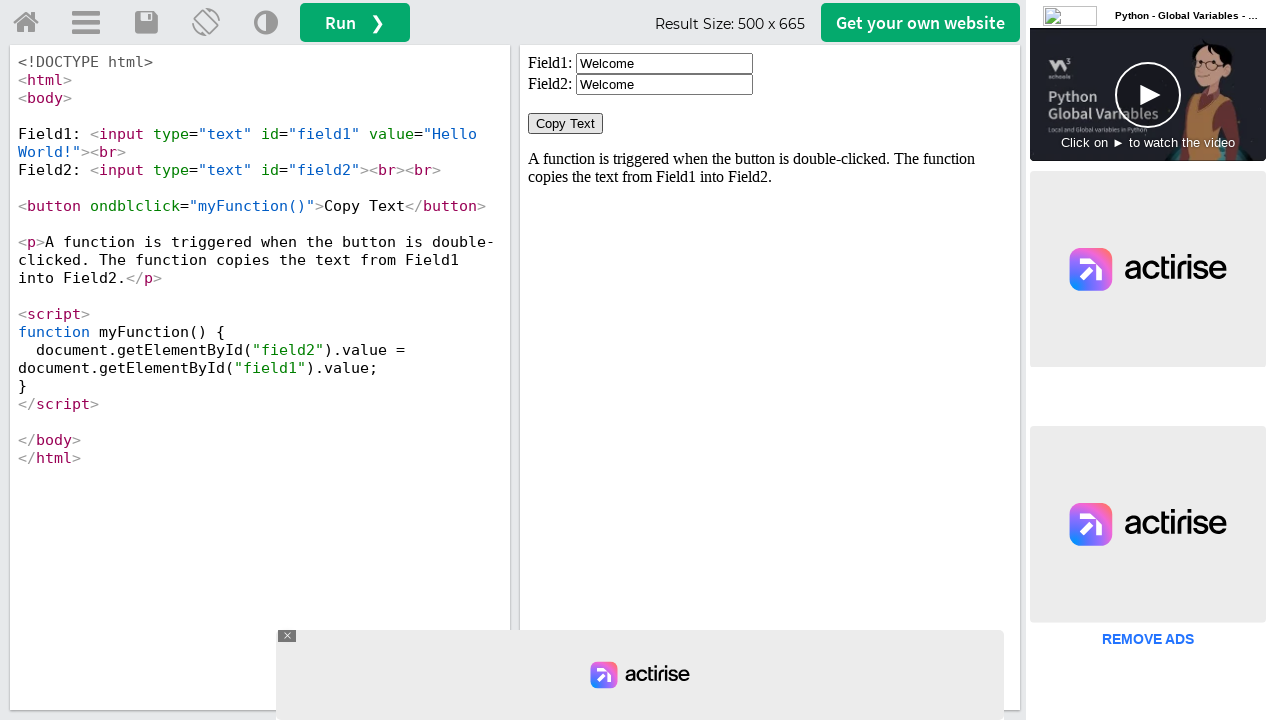

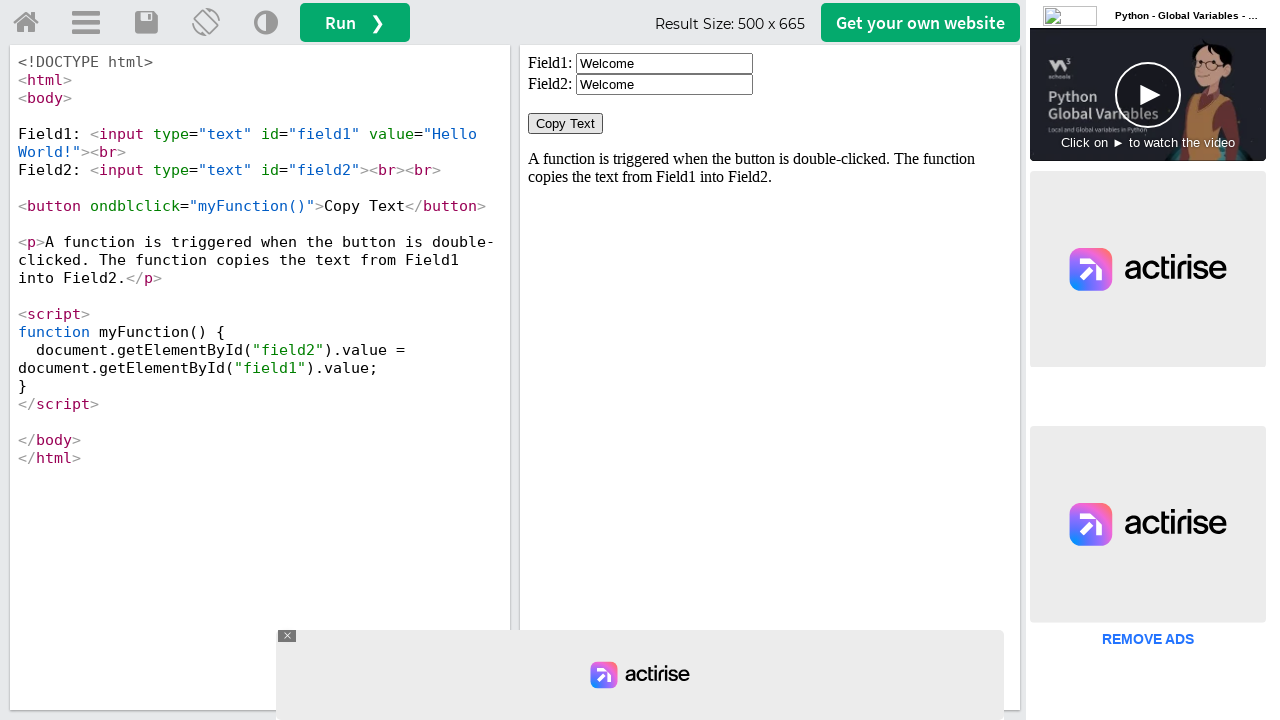